Tests clicking a checkbox associated with a specific table row by using XPath axis navigation to find the checkbox preceding the cell containing "Helen Bennett"

Starting URL: https://www.hyrtutorials.com/p/add-padding-to-containers.html

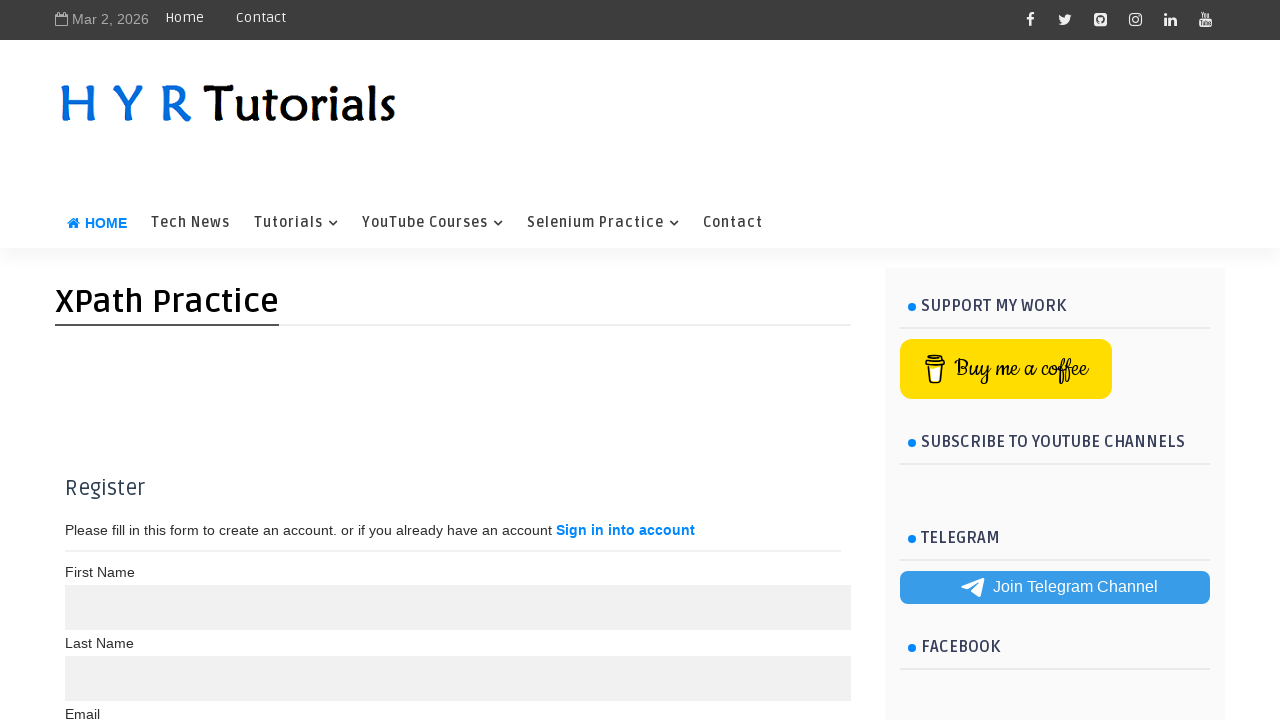

Waited for table to load with Helen Bennett's row
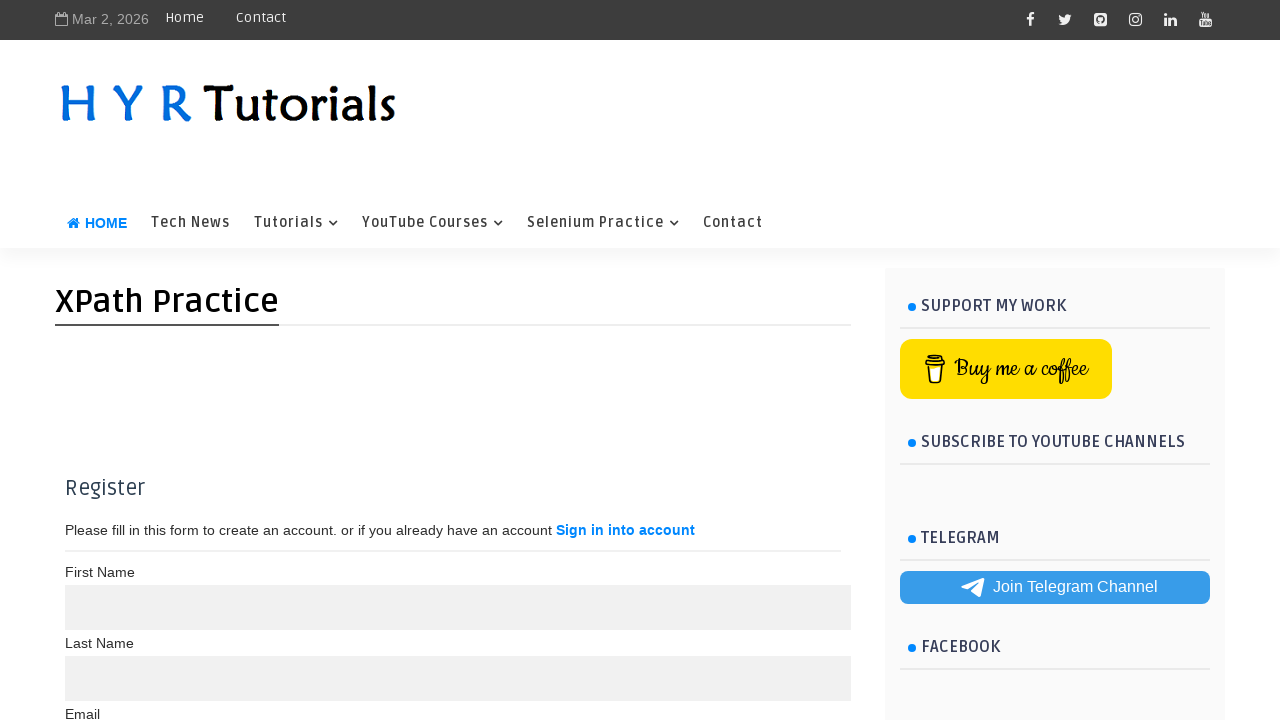

Clicked checkbox for Helen Bennett's row using XPath axis navigation at (84, 528) on xpath=//td[text()='Helen Bennett']//preceding-sibling::td/input[@type='checkbox'
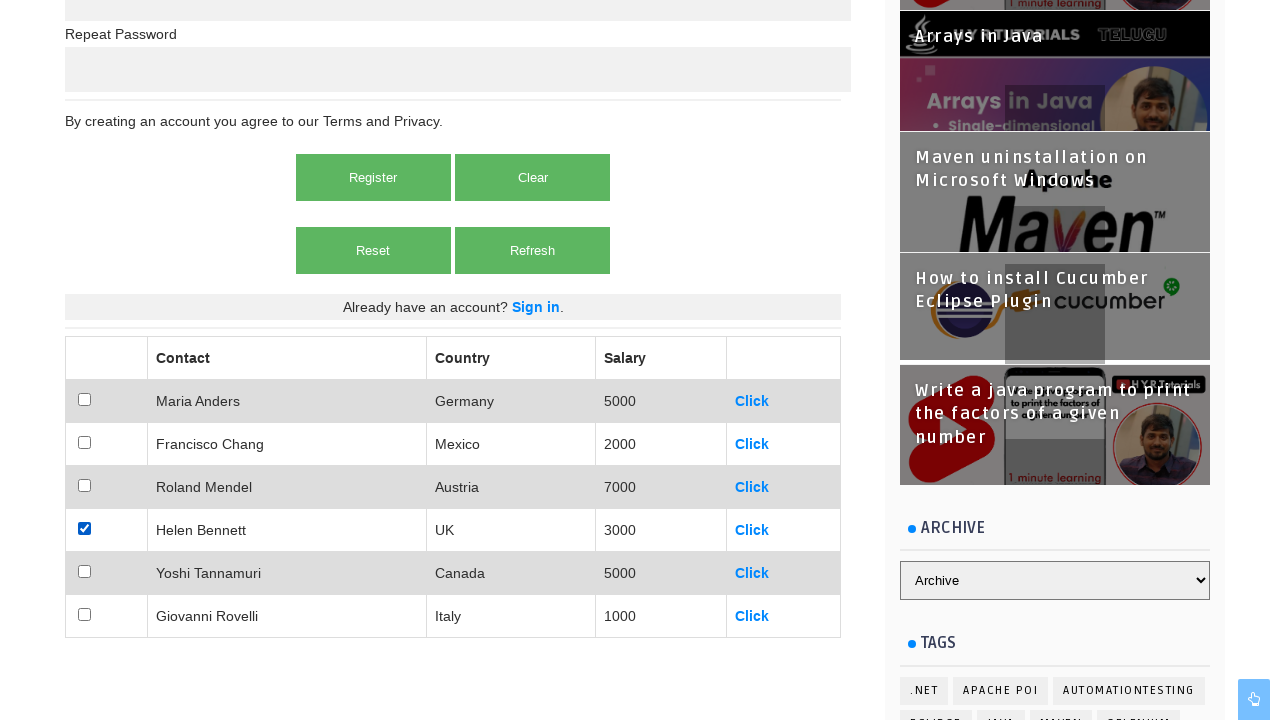

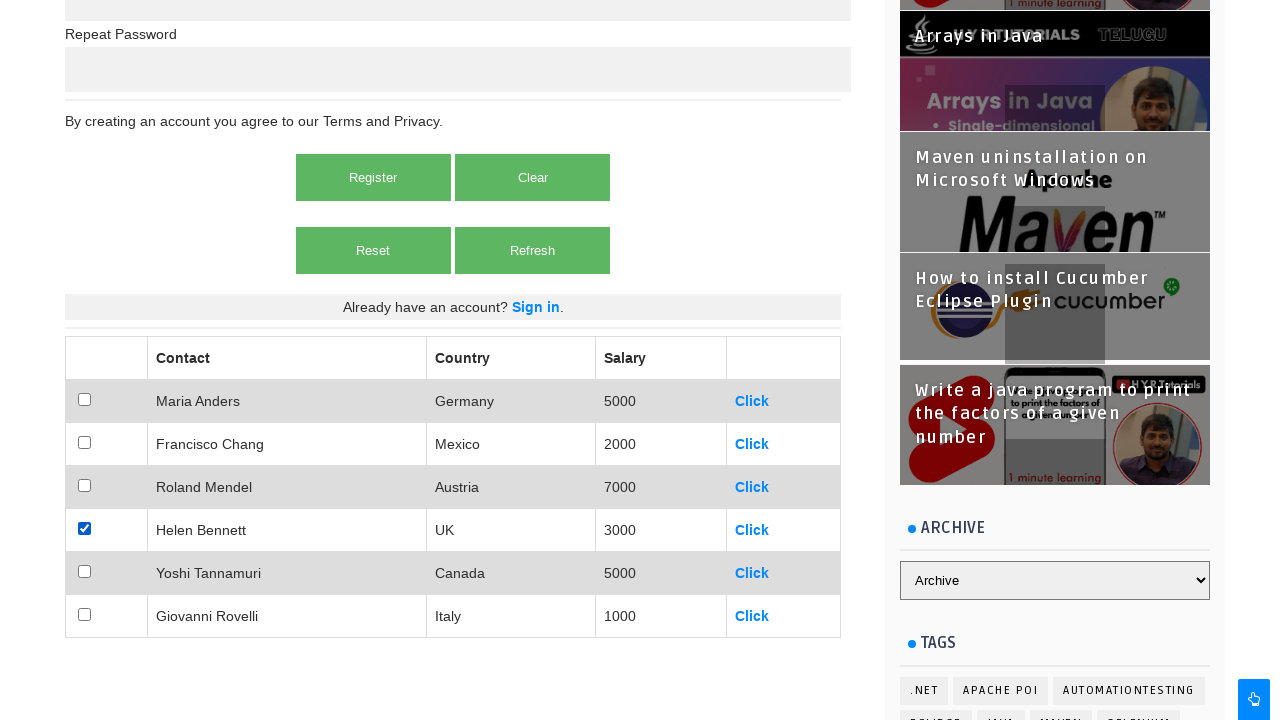